Simple smoke test that navigates to GitHub's homepage and verifies the page loads by checking the title contains expected content.

Starting URL: https://github.com

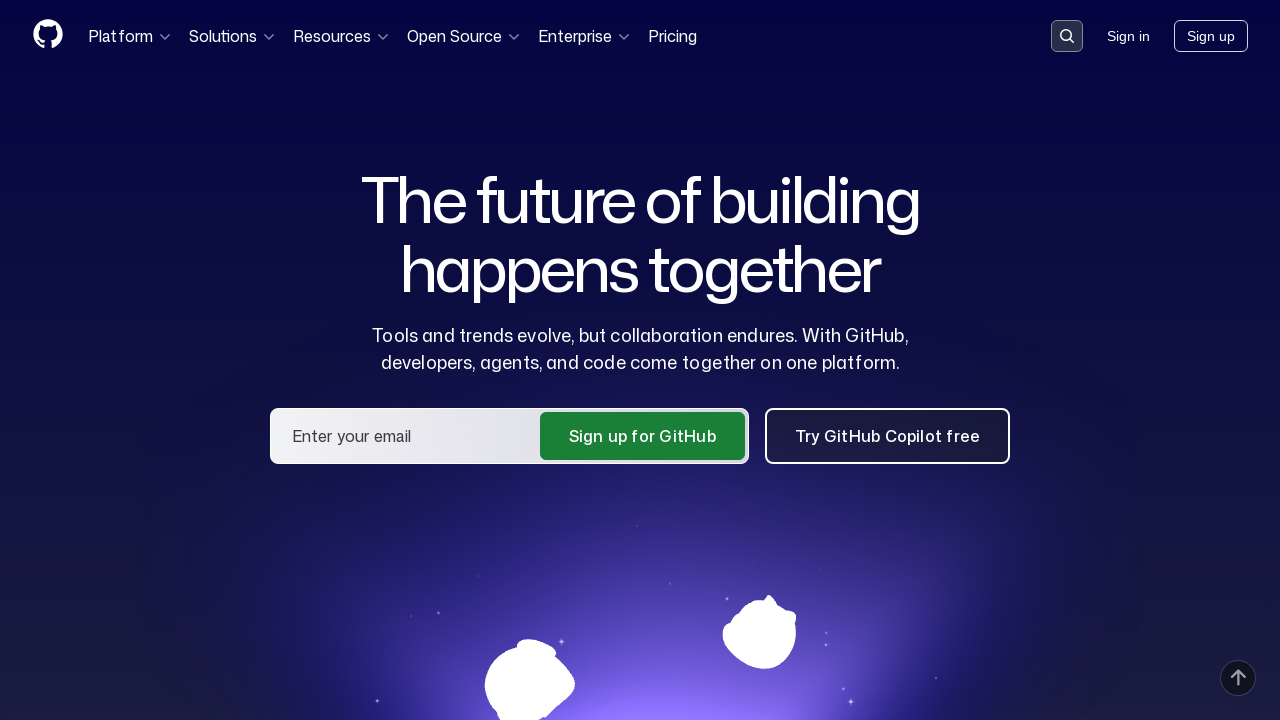

Navigated to GitHub homepage
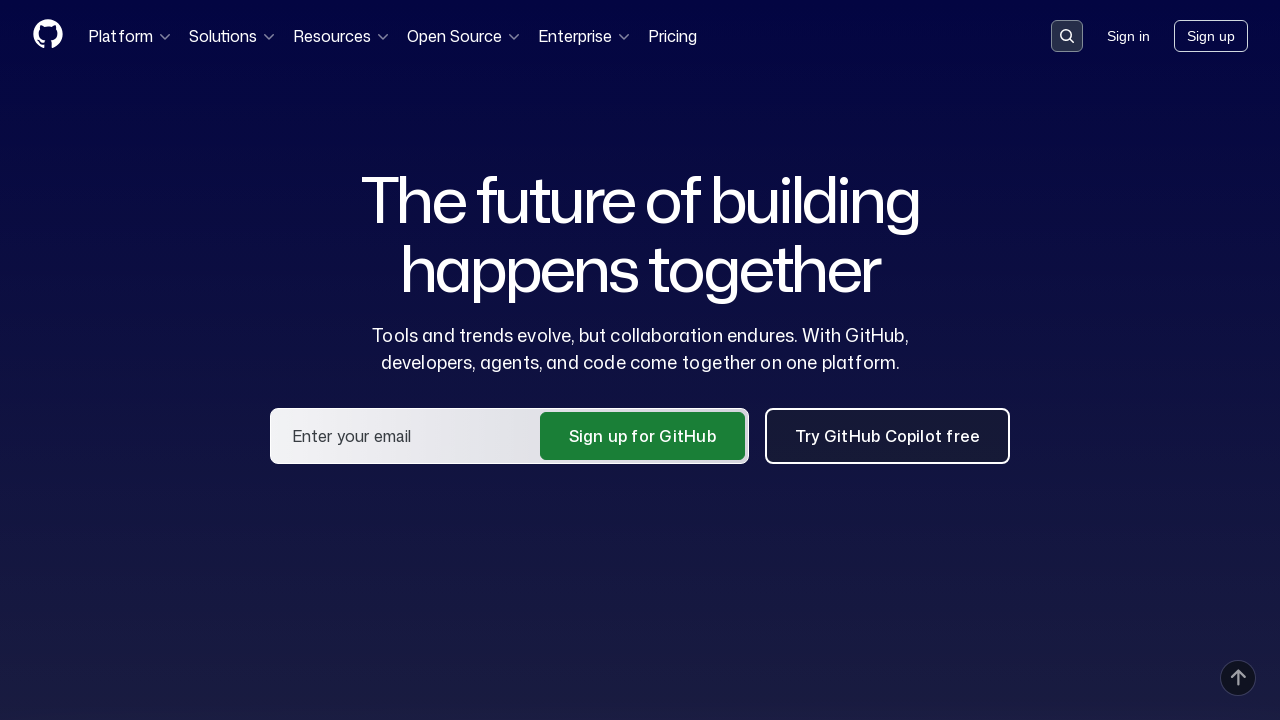

Page fully loaded (DOM content loaded)
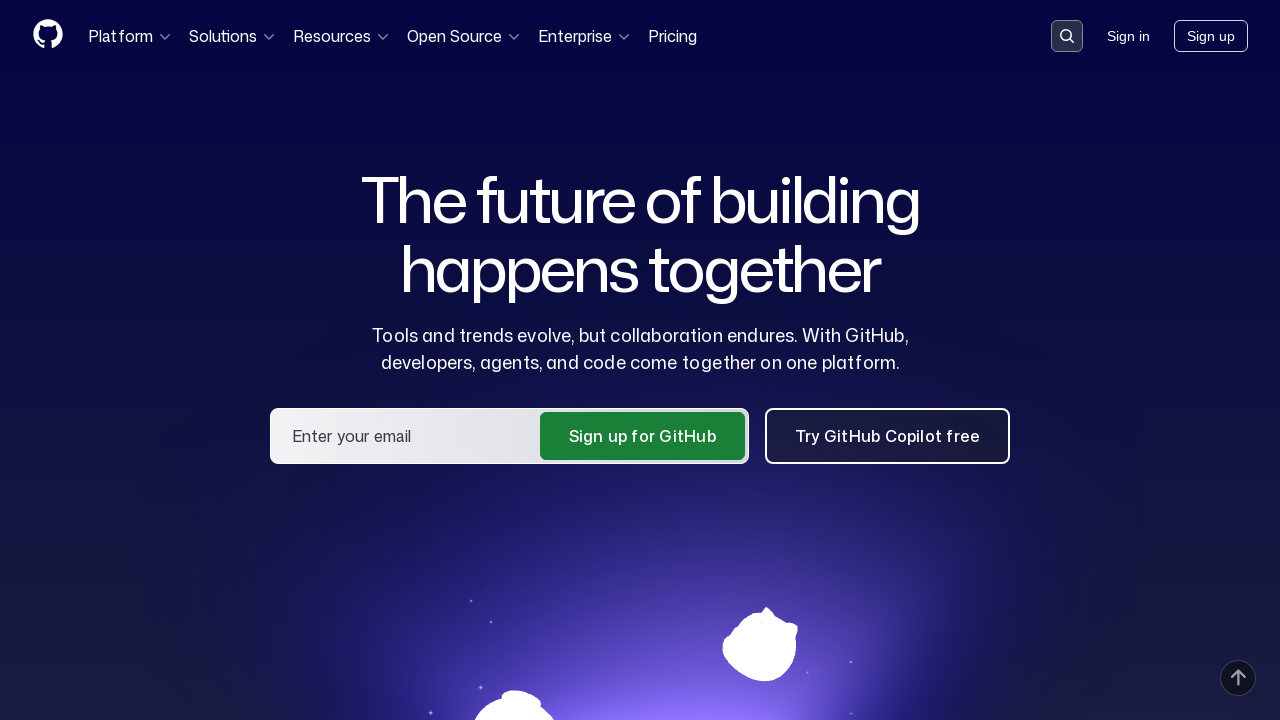

Retrieved page title: 'GitHub · Change is constant. GitHub keeps you ahead. · GitHub'
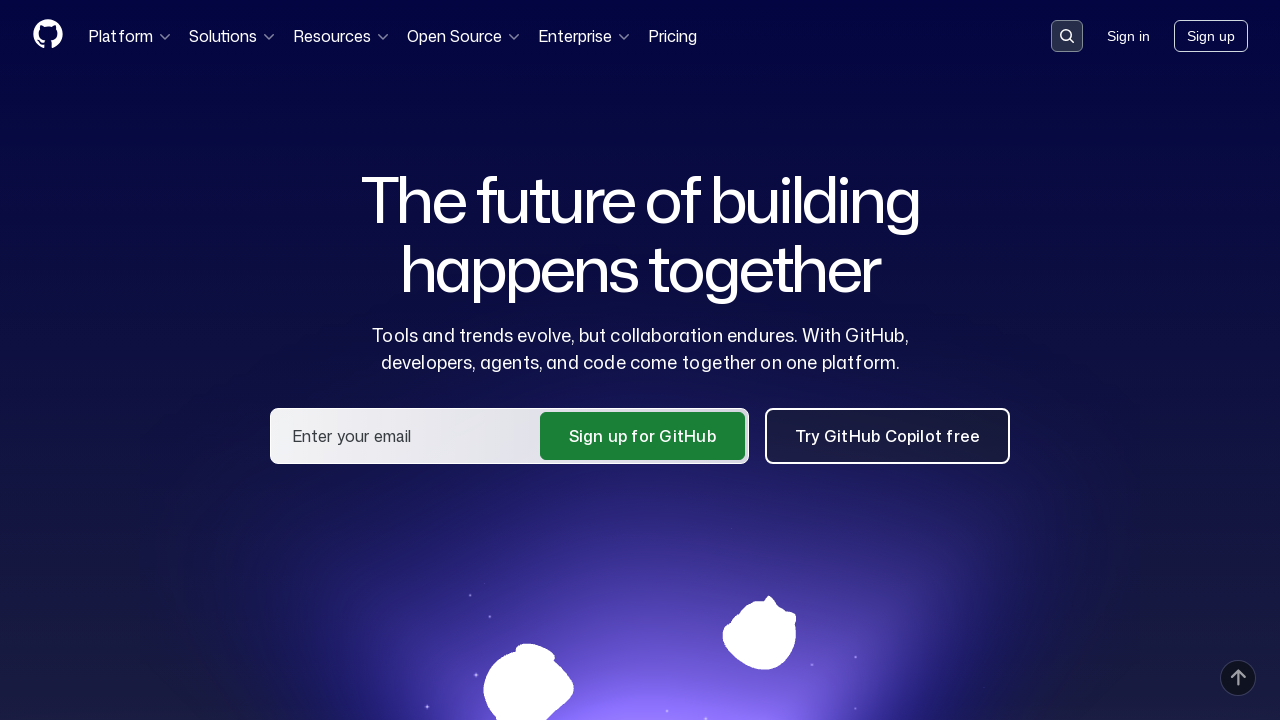

Verified page title contains 'GitHub' - test passed
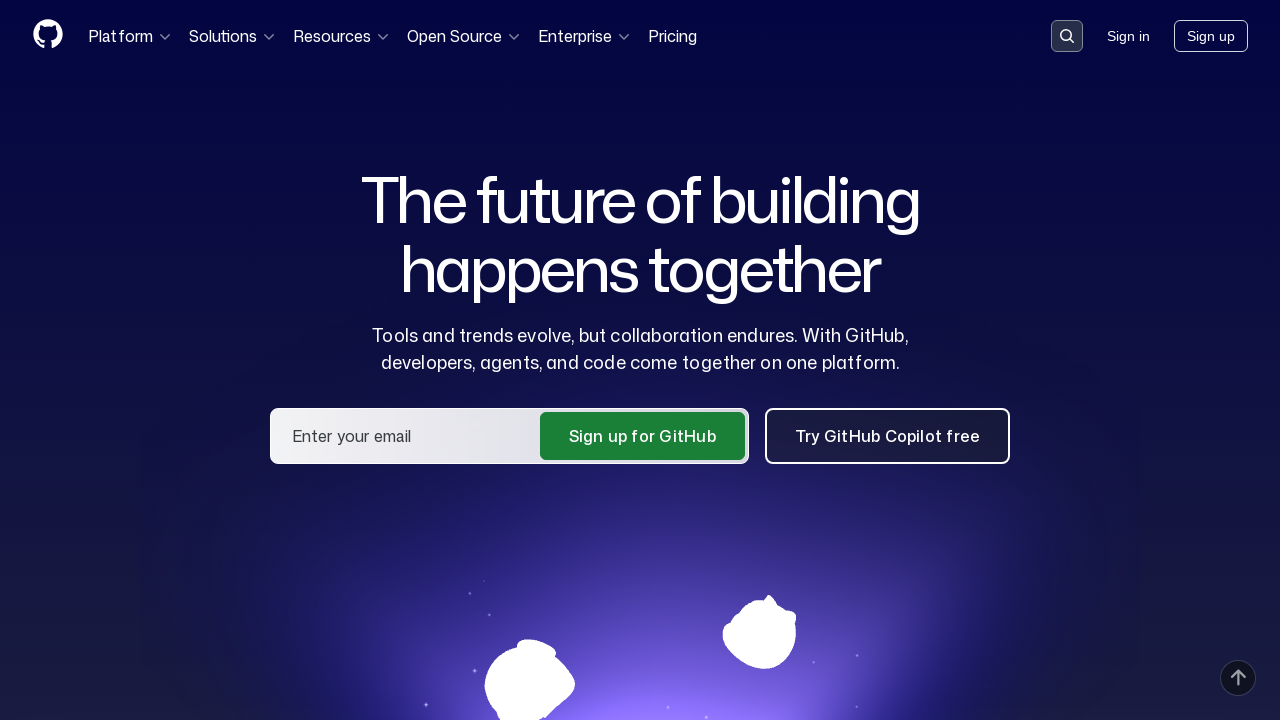

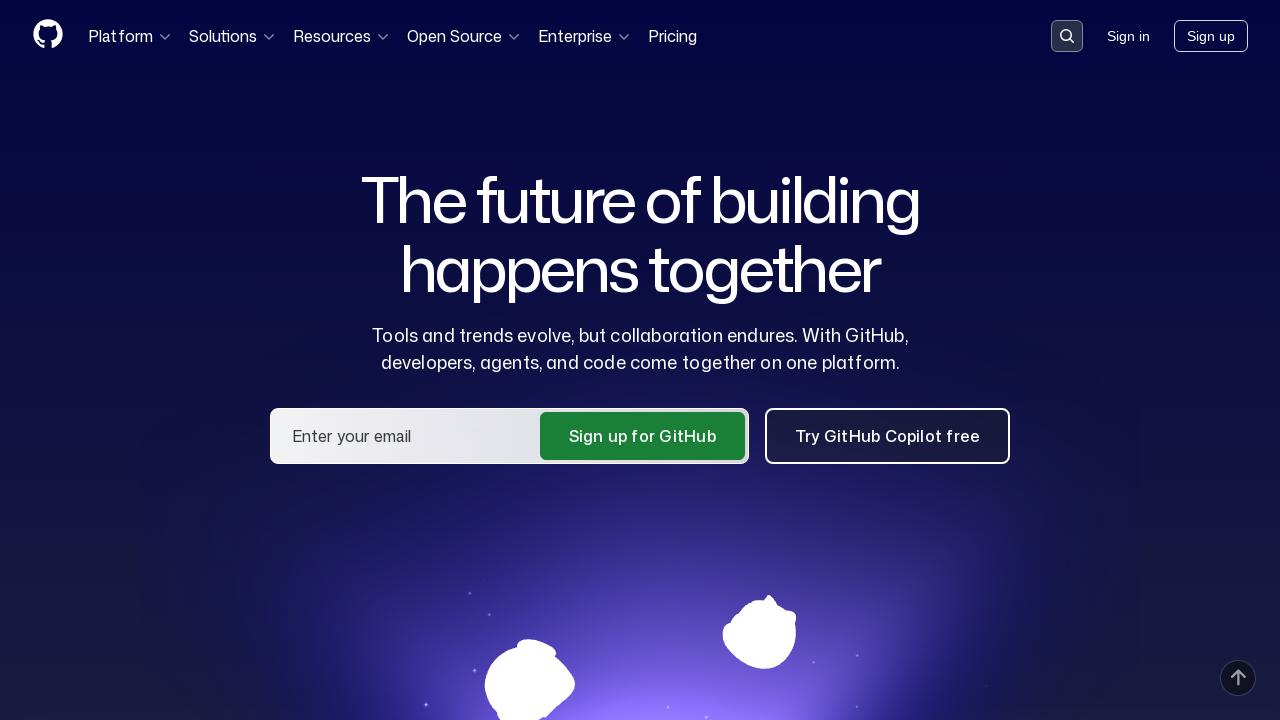